Tests the 12306 train ticket query functionality by filling in origin station, destination station, travel date, and clicking the search button to query available tickets.

Starting URL: https://kyfw.12306.cn/otn/leftTicket/init

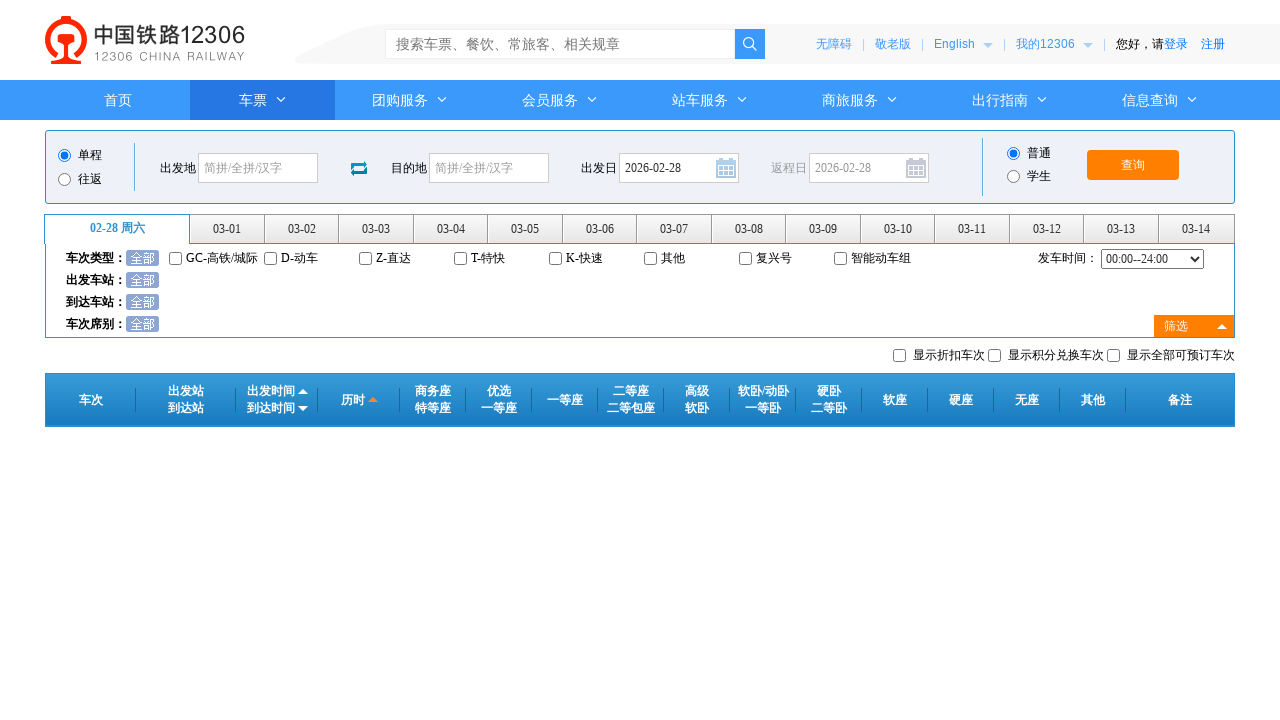

Clicked origin station field at (258, 168) on #fromStationText
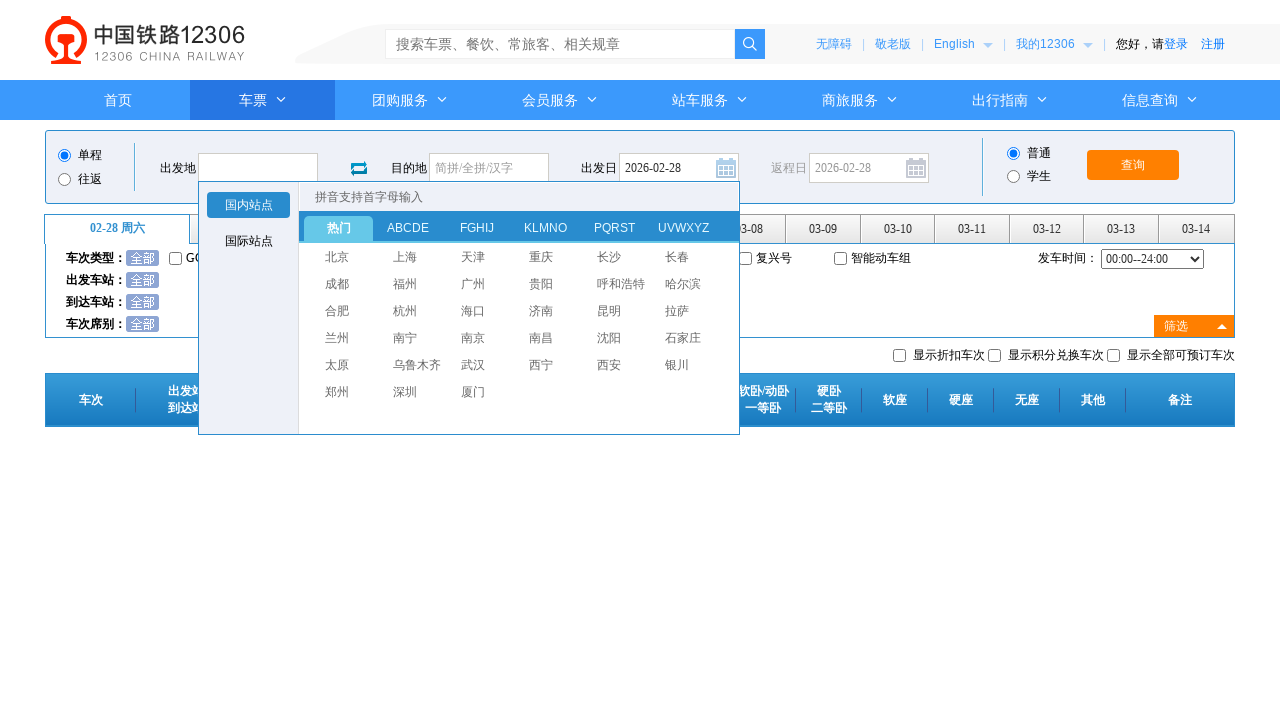

Filled origin station with '北京' (Beijing) on #fromStationText
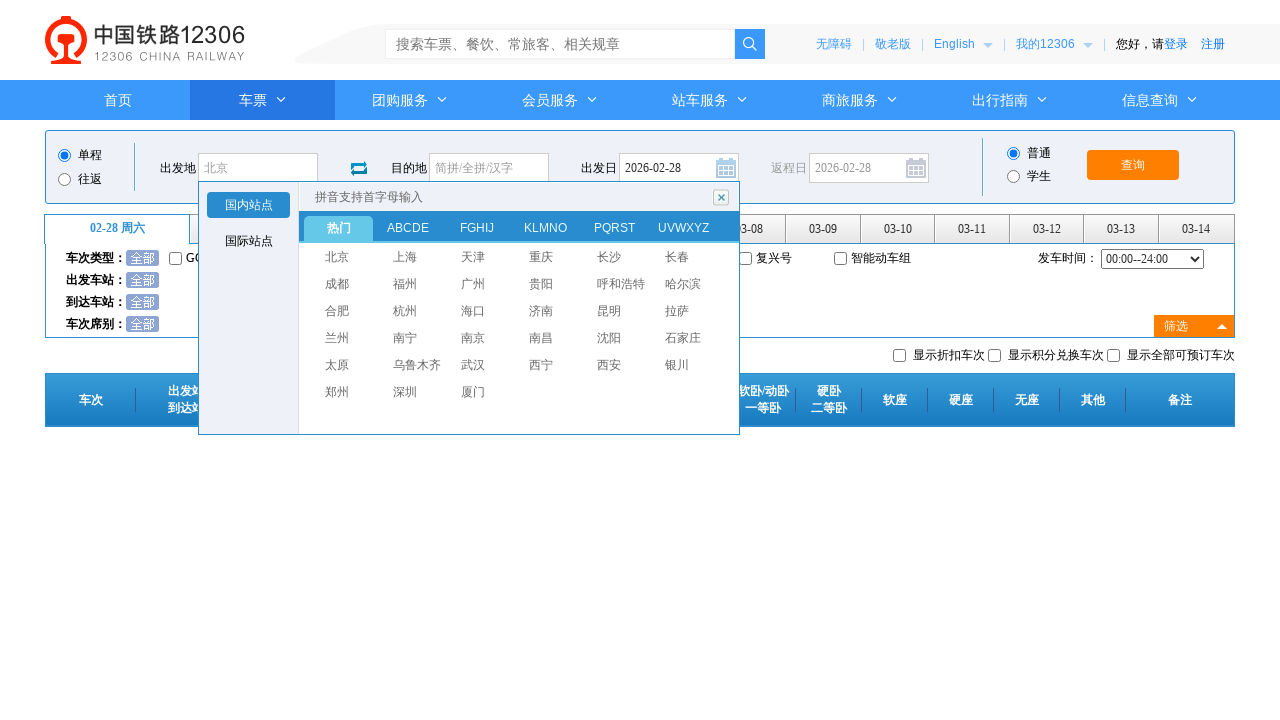

Pressed Enter to confirm origin station selection
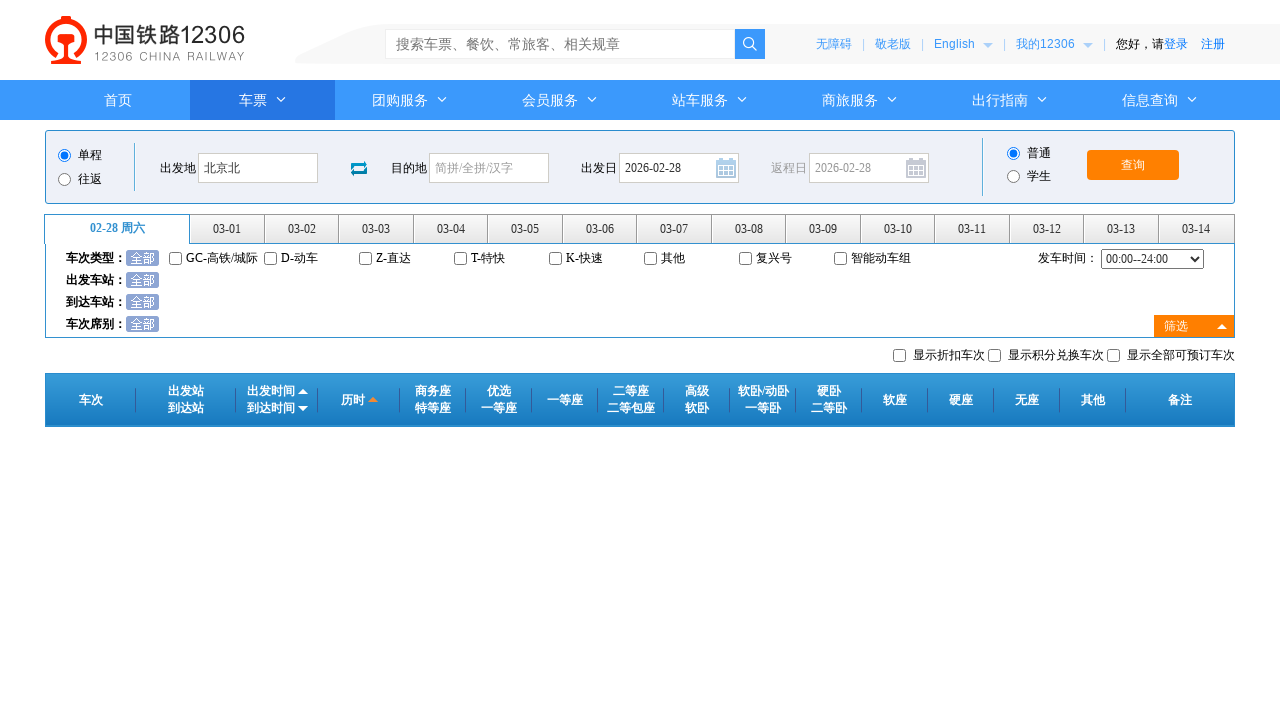

Clicked destination station field at (489, 168) on #toStationText
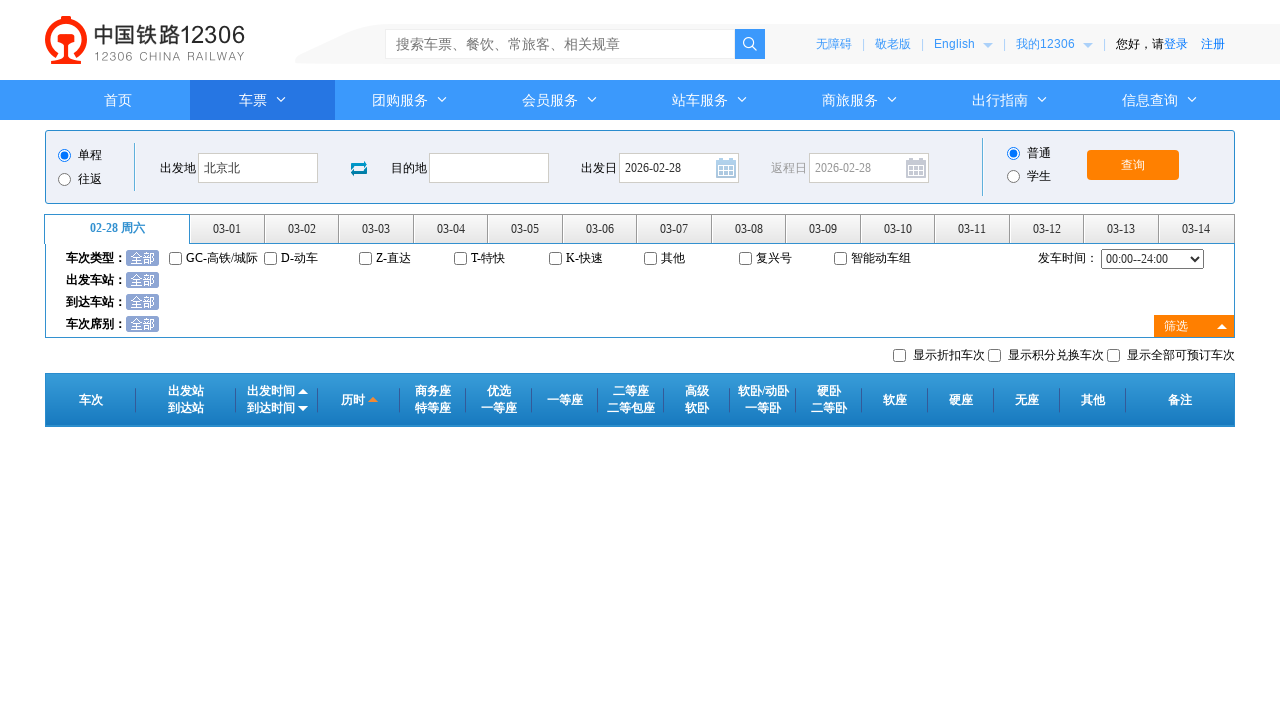

Filled destination station with '上海' (Shanghai) on #toStationText
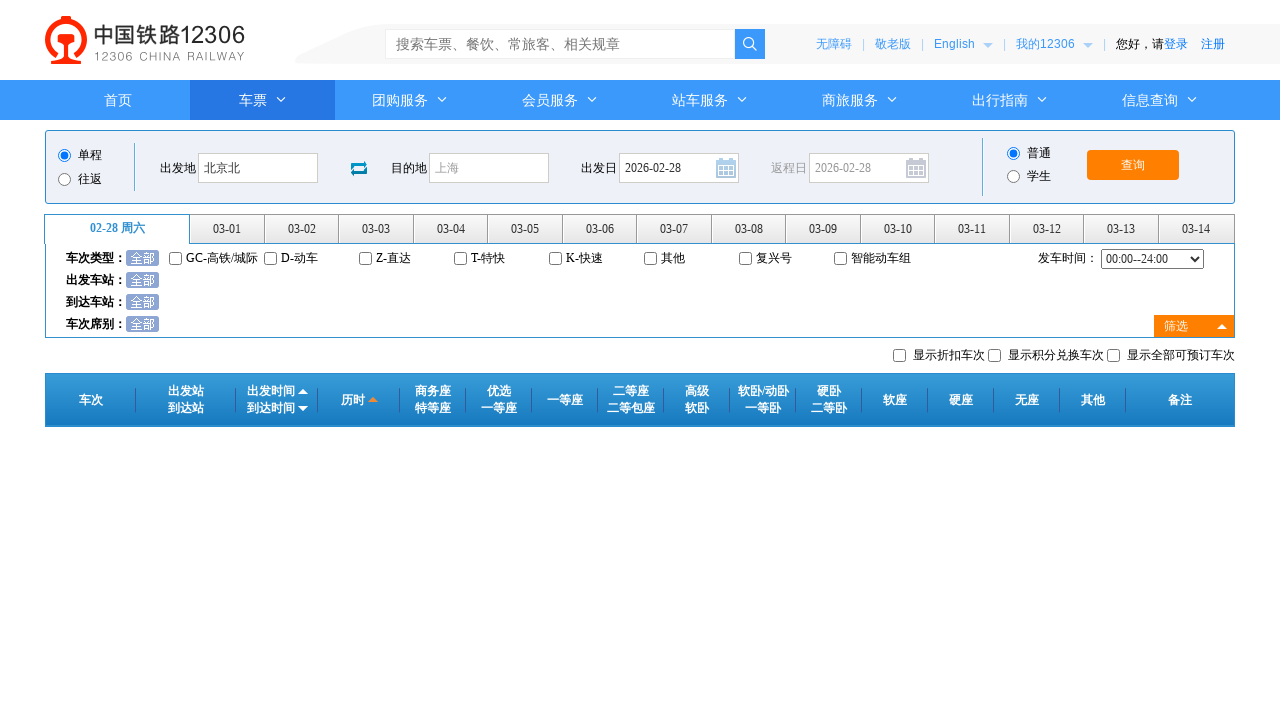

Pressed Enter to confirm destination station selection
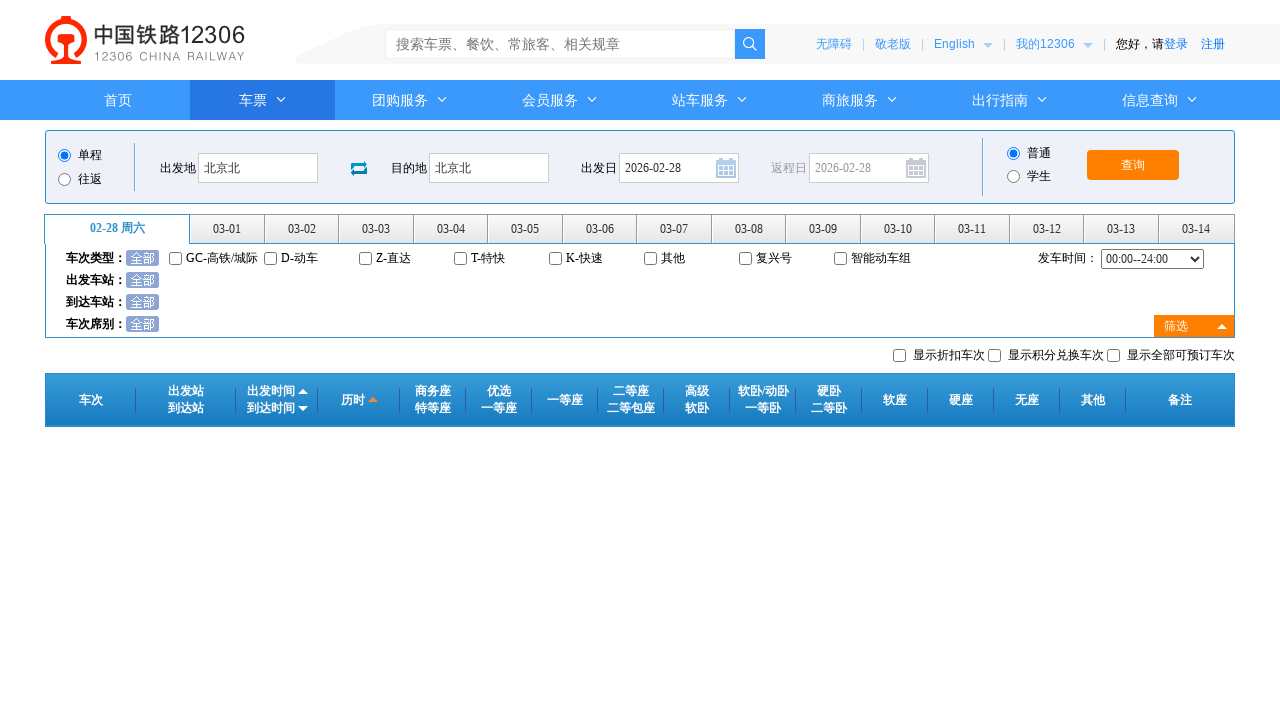

Removed readonly attribute from date field
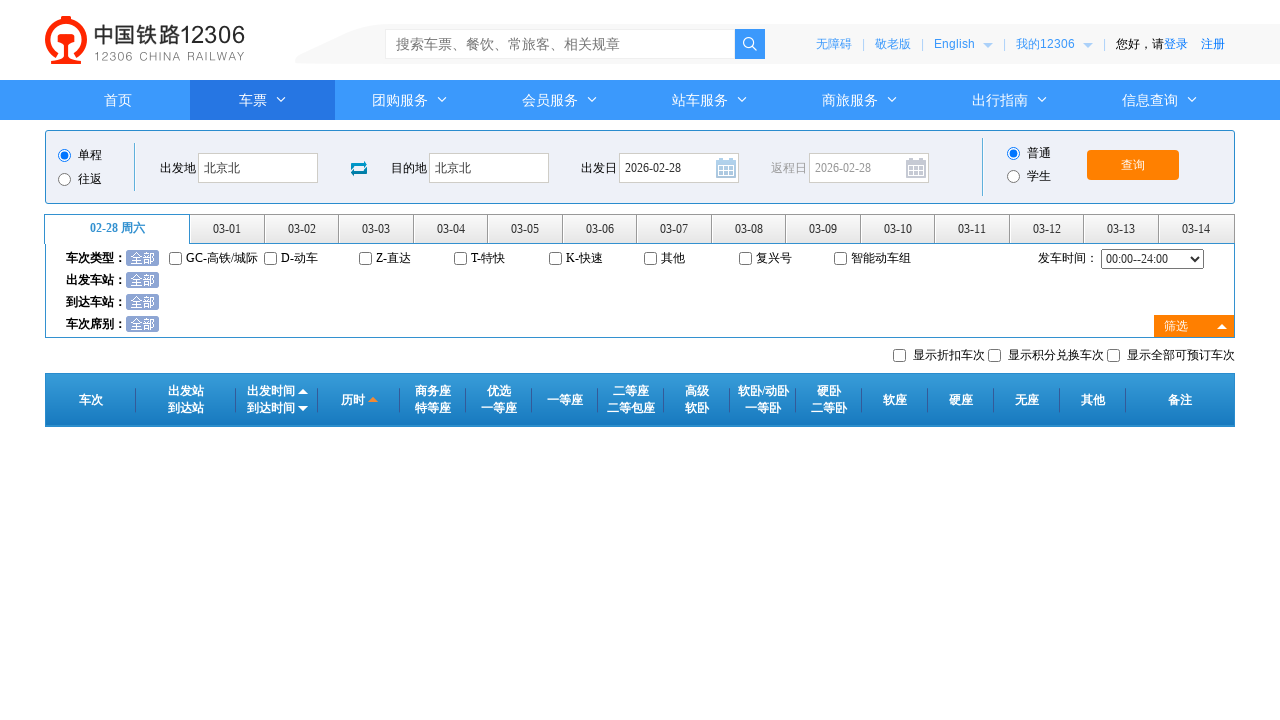

Cleared date field on #train_date
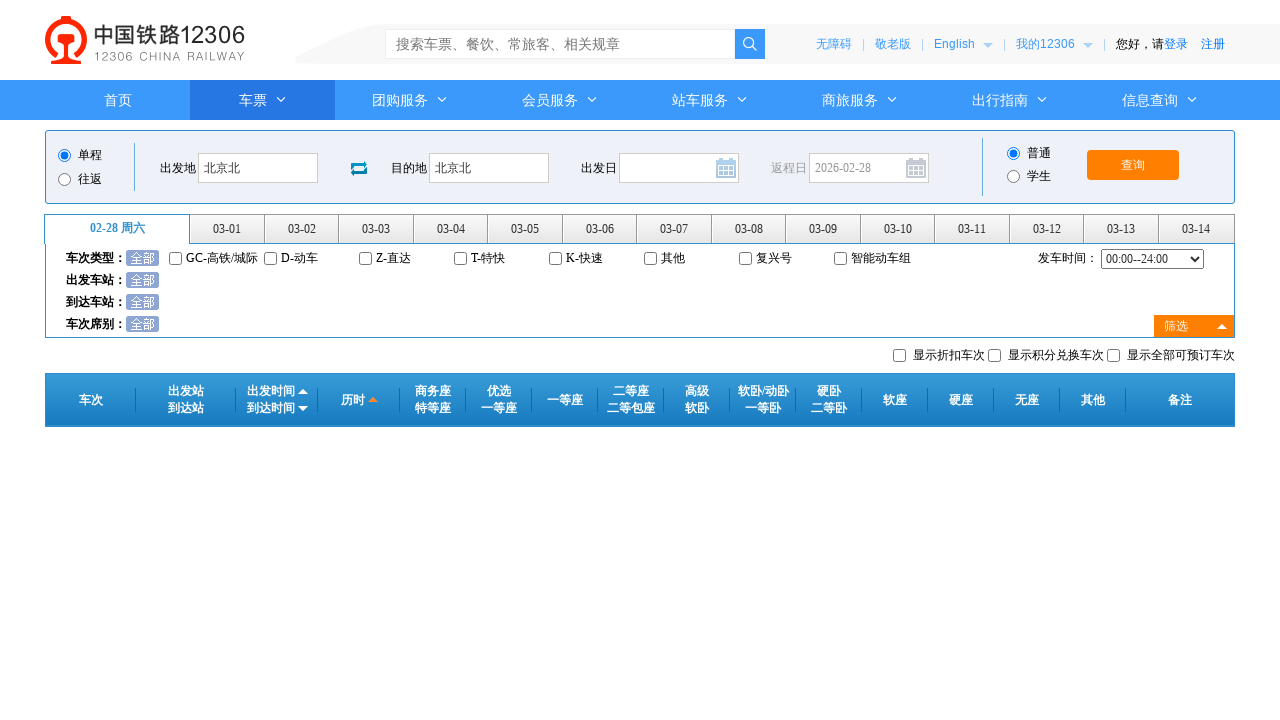

Filled travel date with '2024-12-15' on #train_date
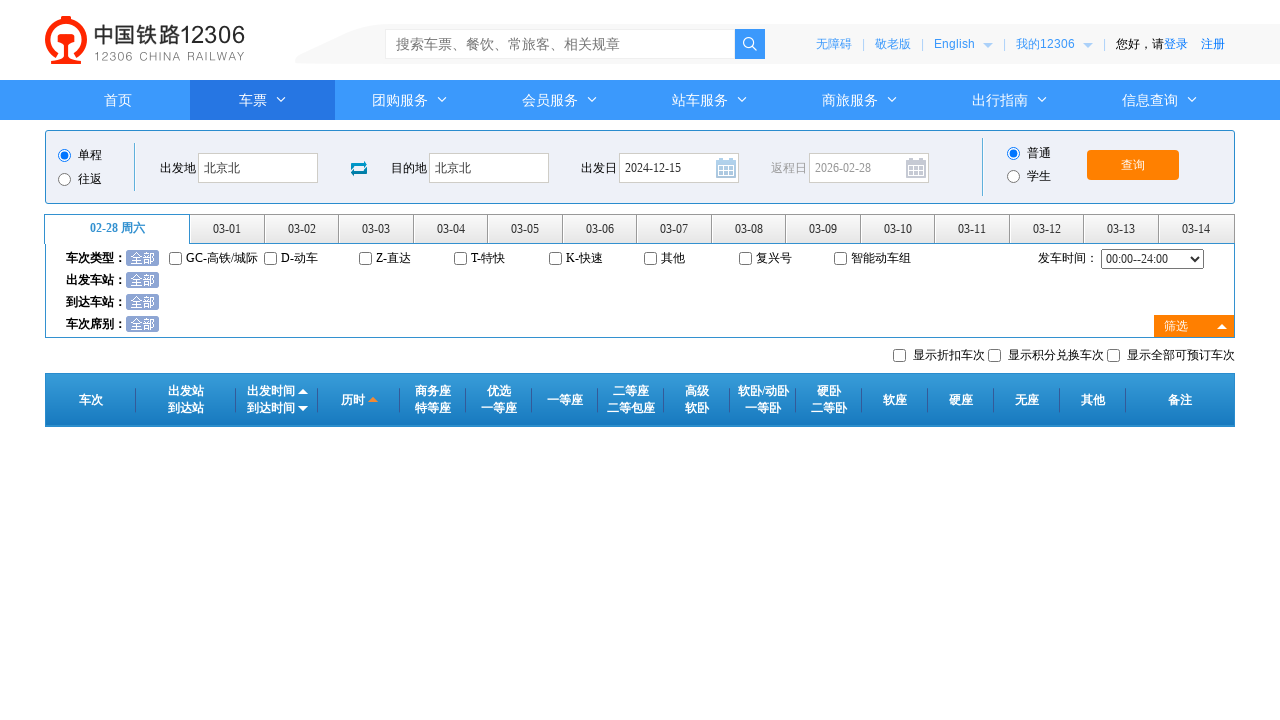

Clicked date field to confirm selection at (679, 168) on #train_date
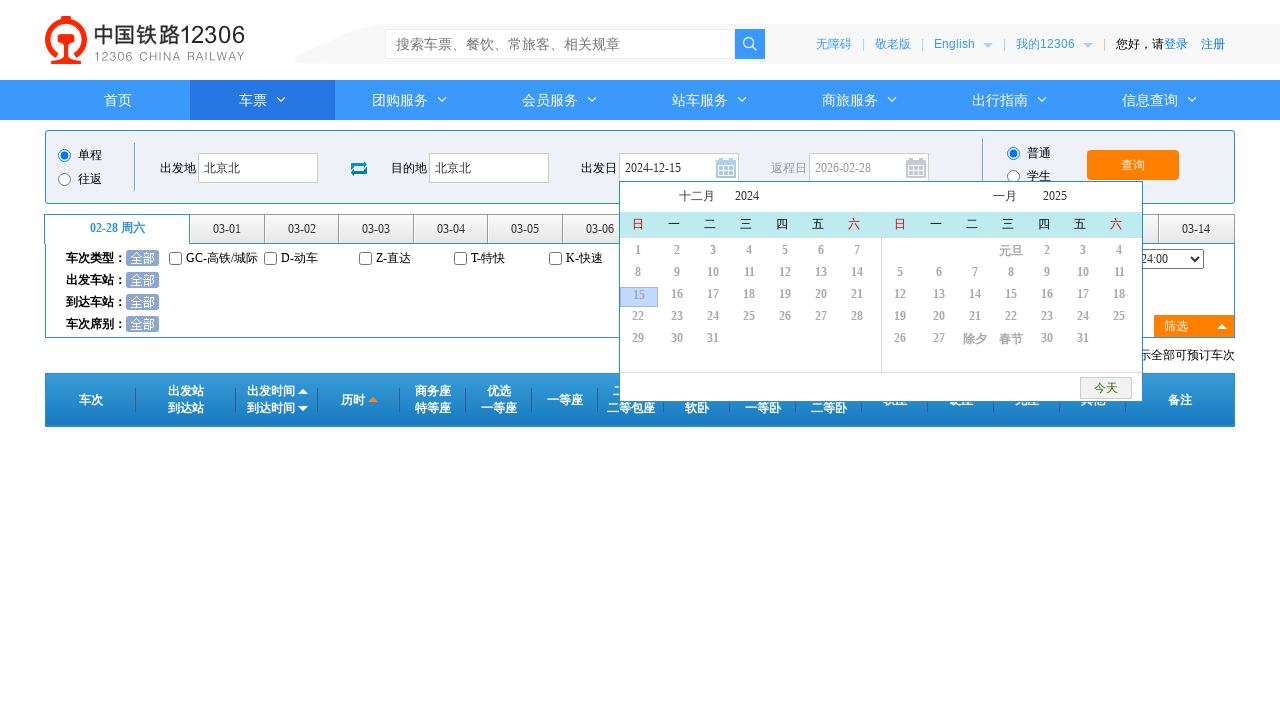

Clicked query button to search for available tickets at (1133, 165) on #query_ticket
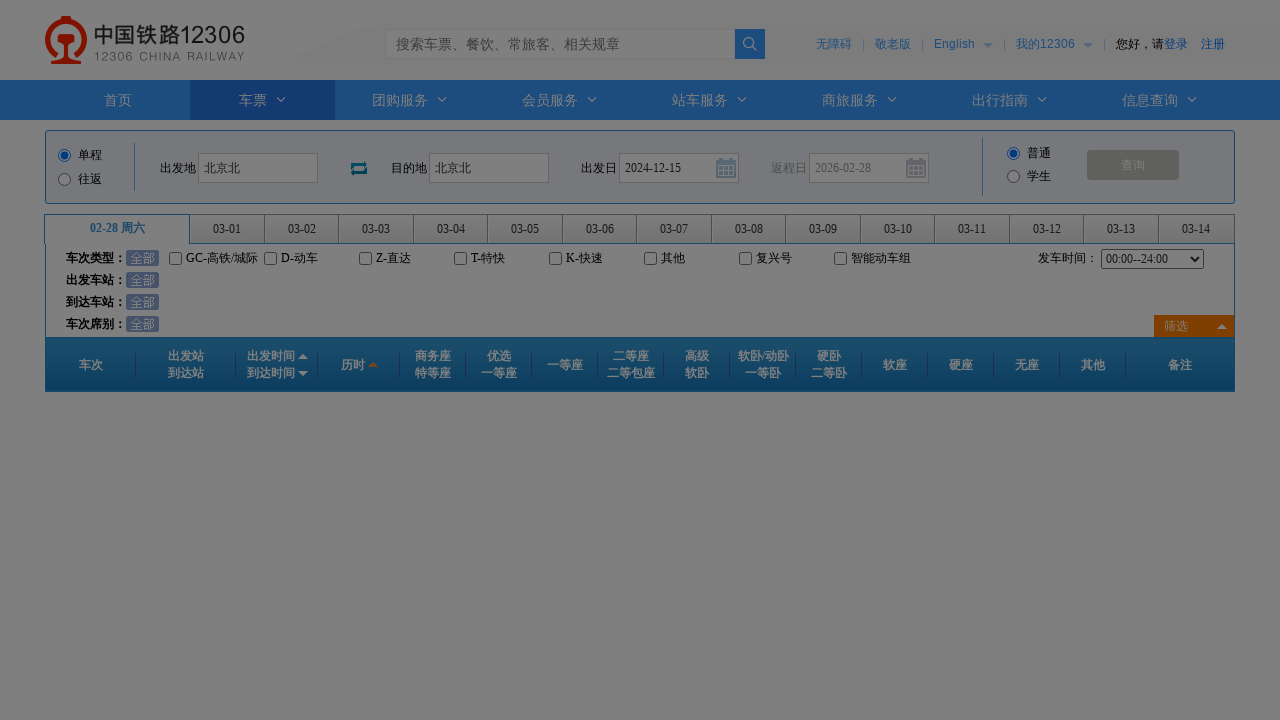

Waited 2 seconds for search results to load
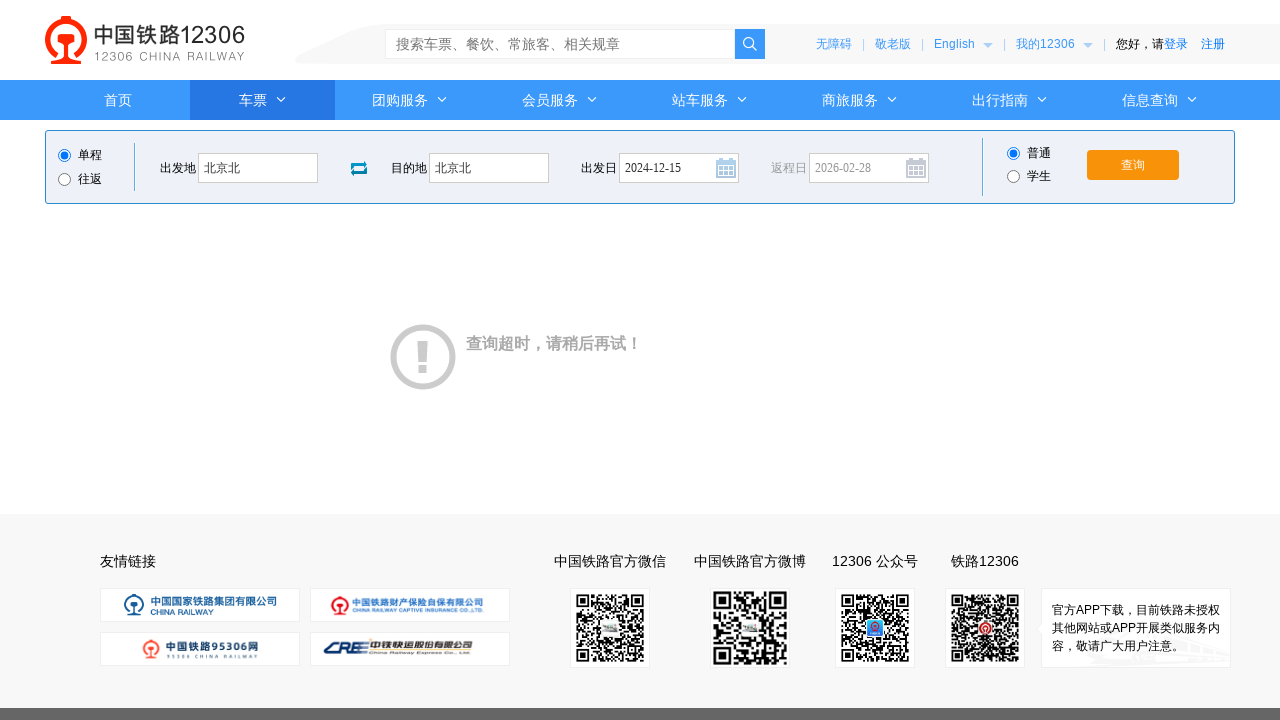

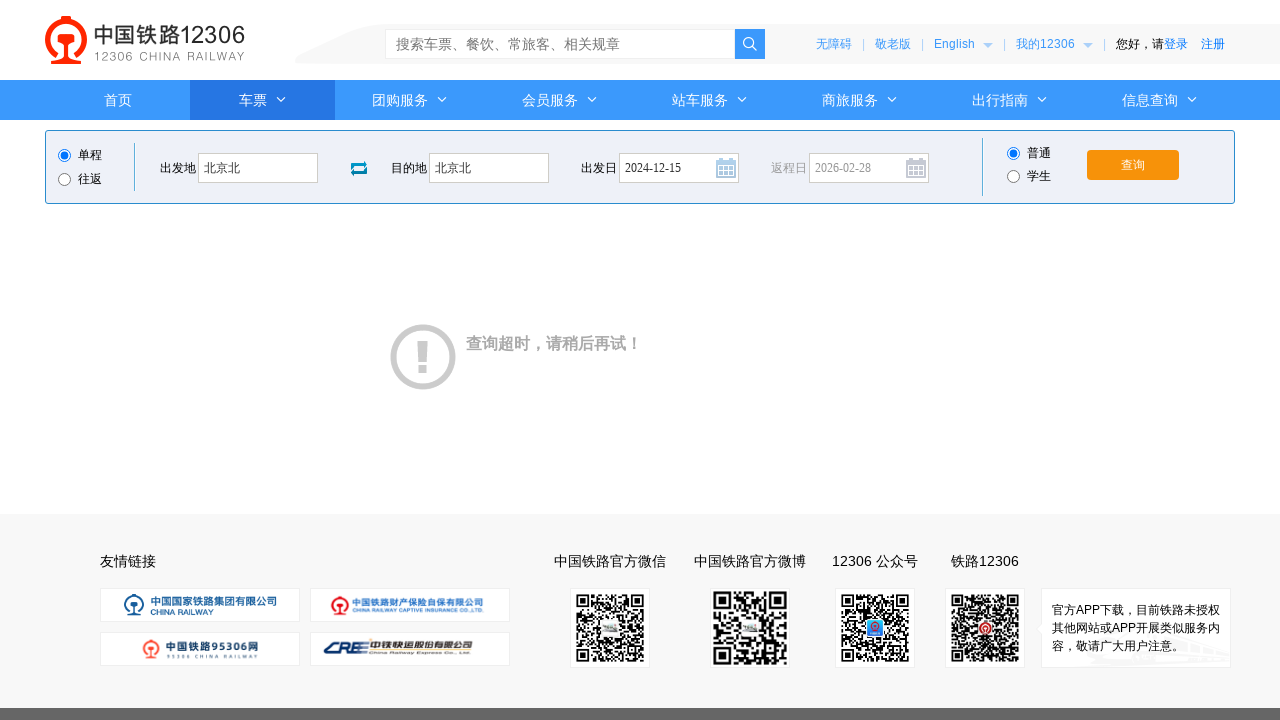